Opens the Franzis website and verifies the page loads successfully by waiting for the page to be ready.

Starting URL: https://www.franzis.de

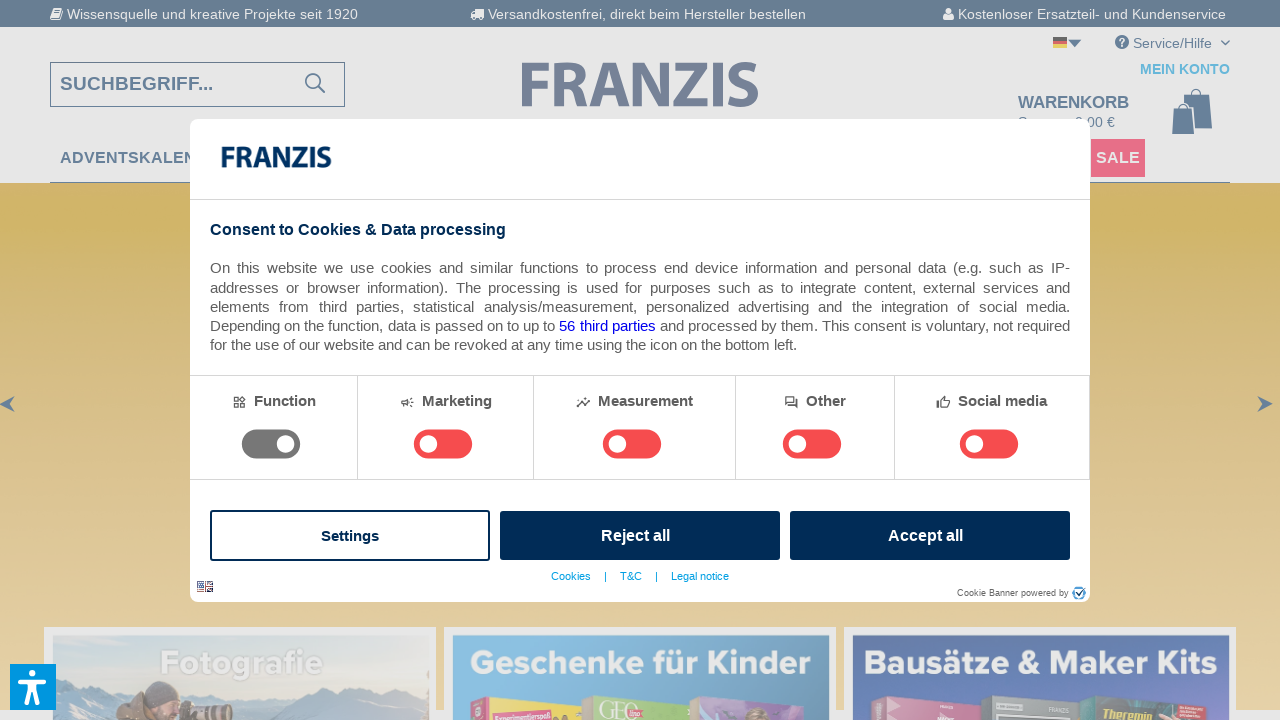

Page DOM content loaded
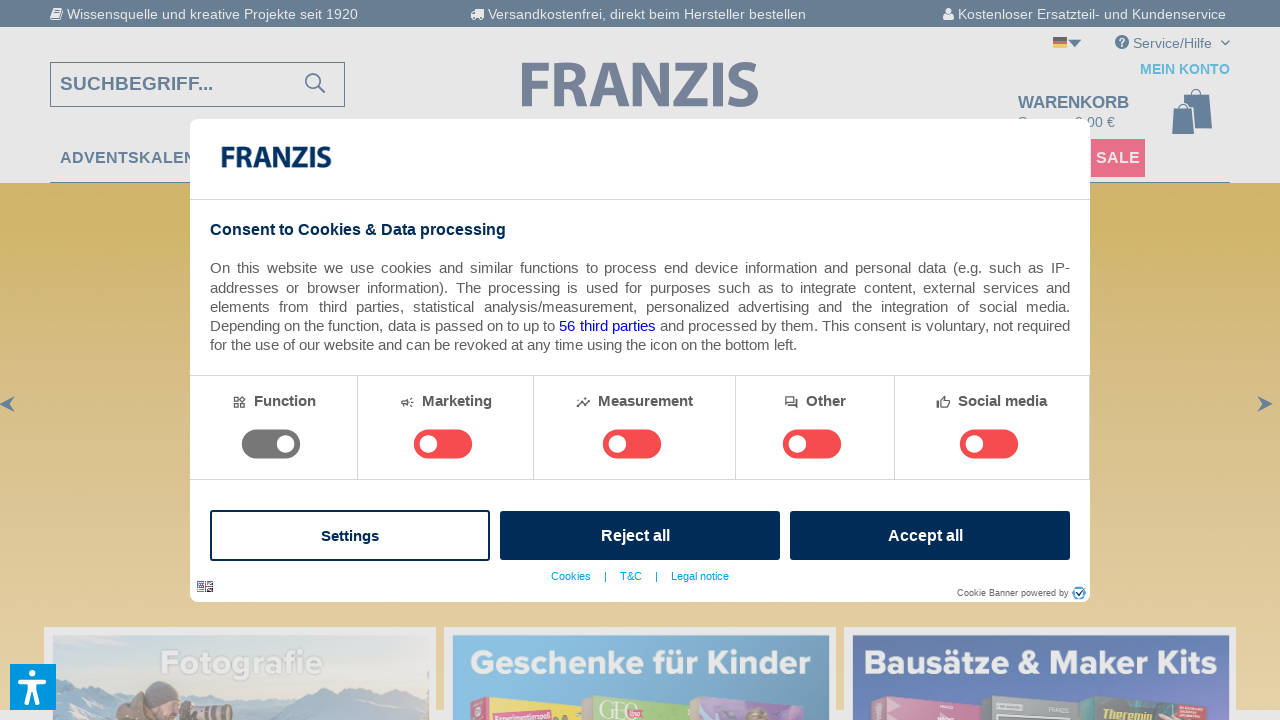

Body element found - Franzis website loaded successfully
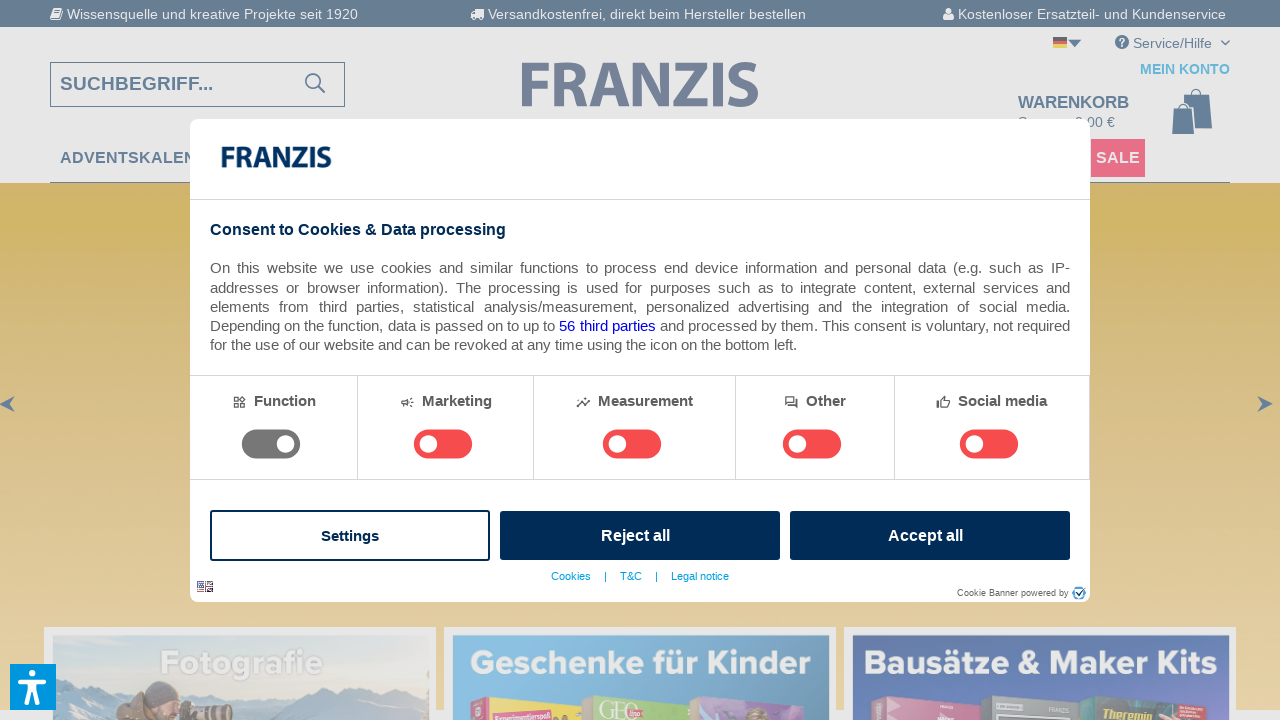

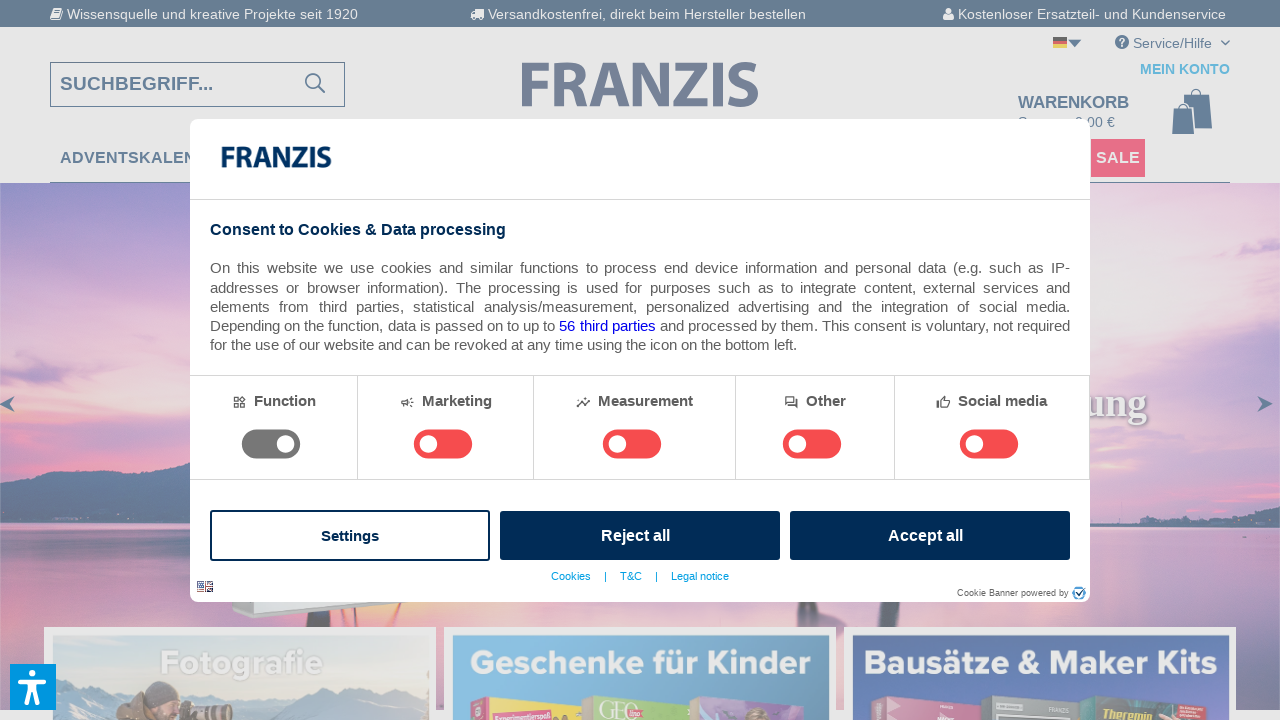